Clicks on the About link in the top navigation and verifies redirect to the about page

Starting URL: https://webshop-agil-testautomatiserare.netlify.app/

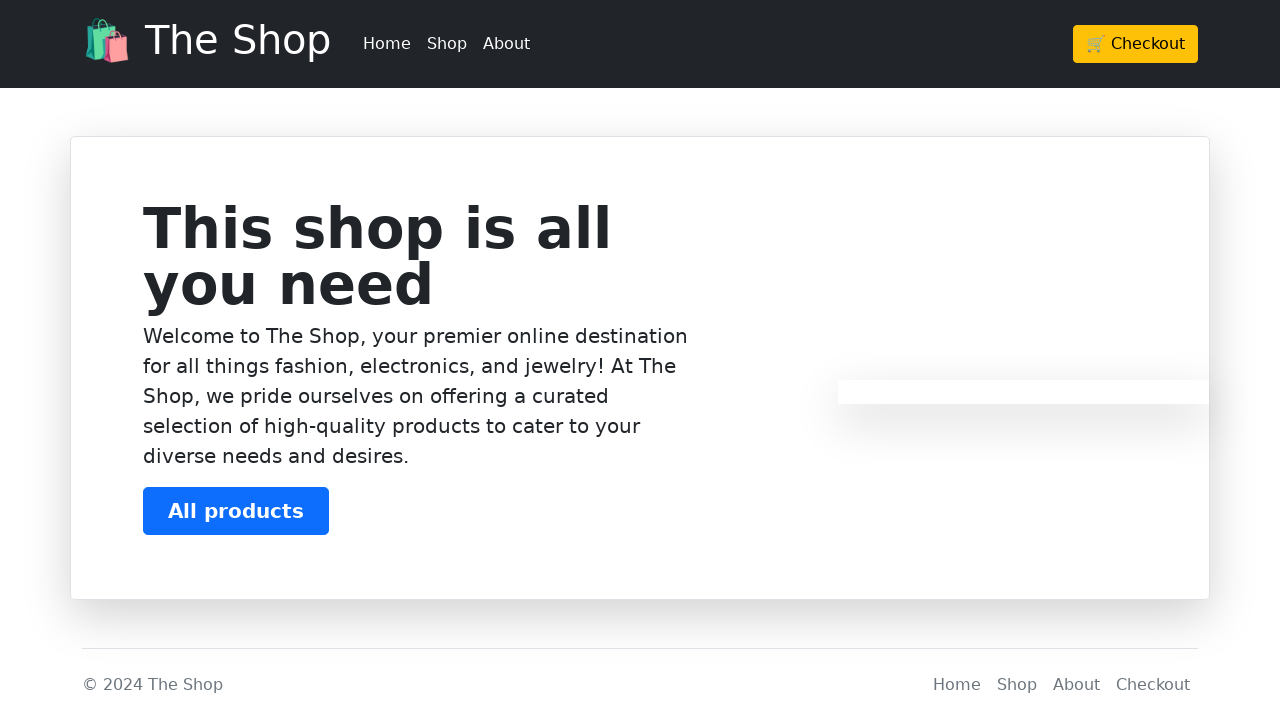

Navigated to starting URL
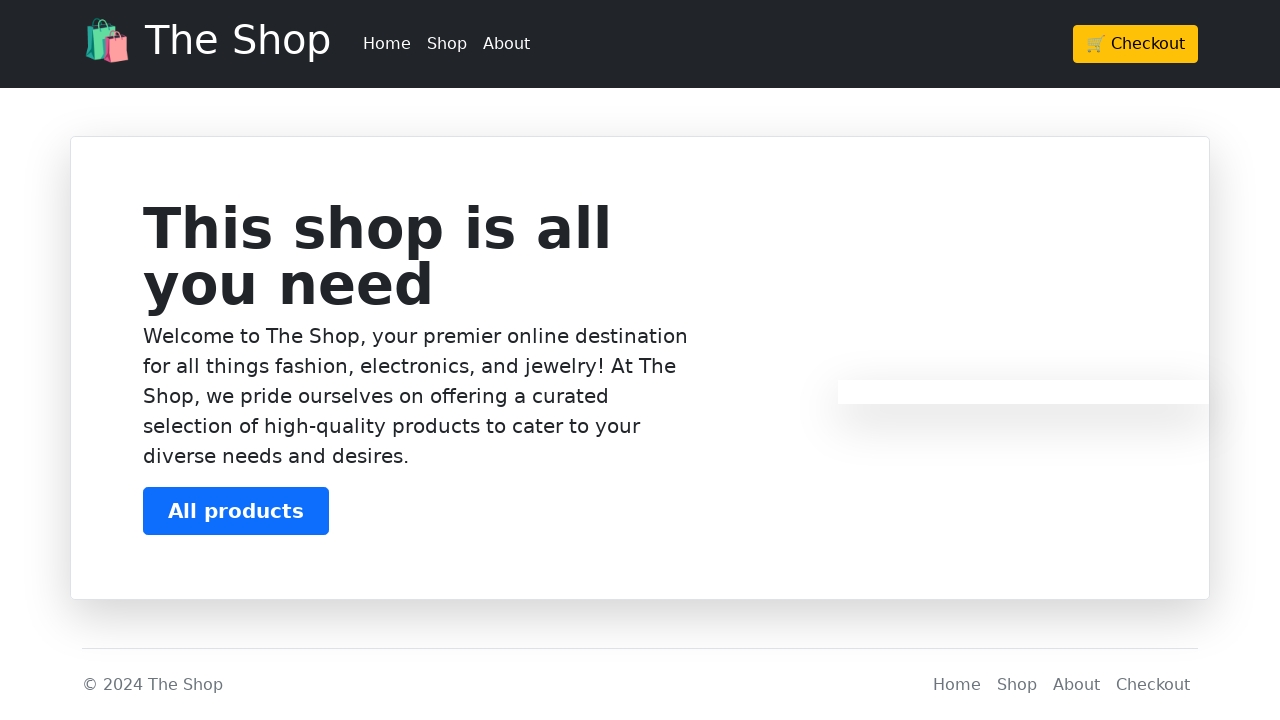

Clicked on About link in top navigation at (506, 44) on (//a[@class='nav-link px-2 text-white' and text()='About'])[1]
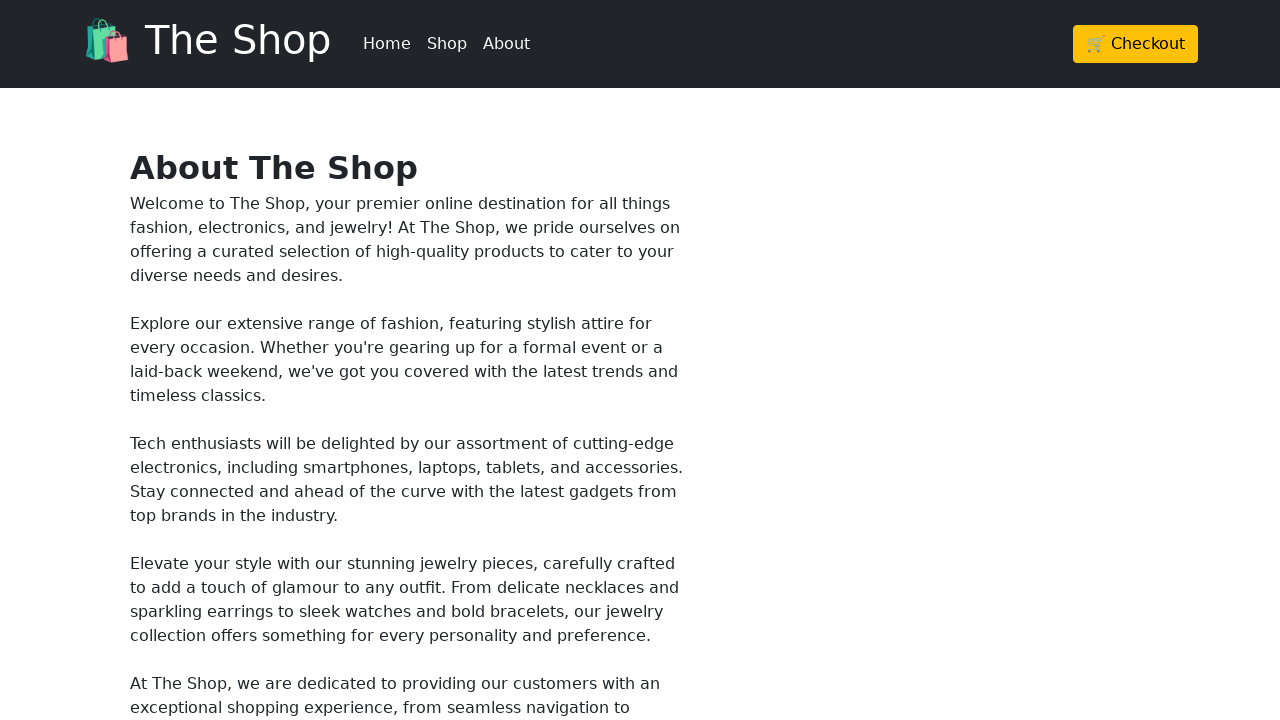

Waited for redirect to about page
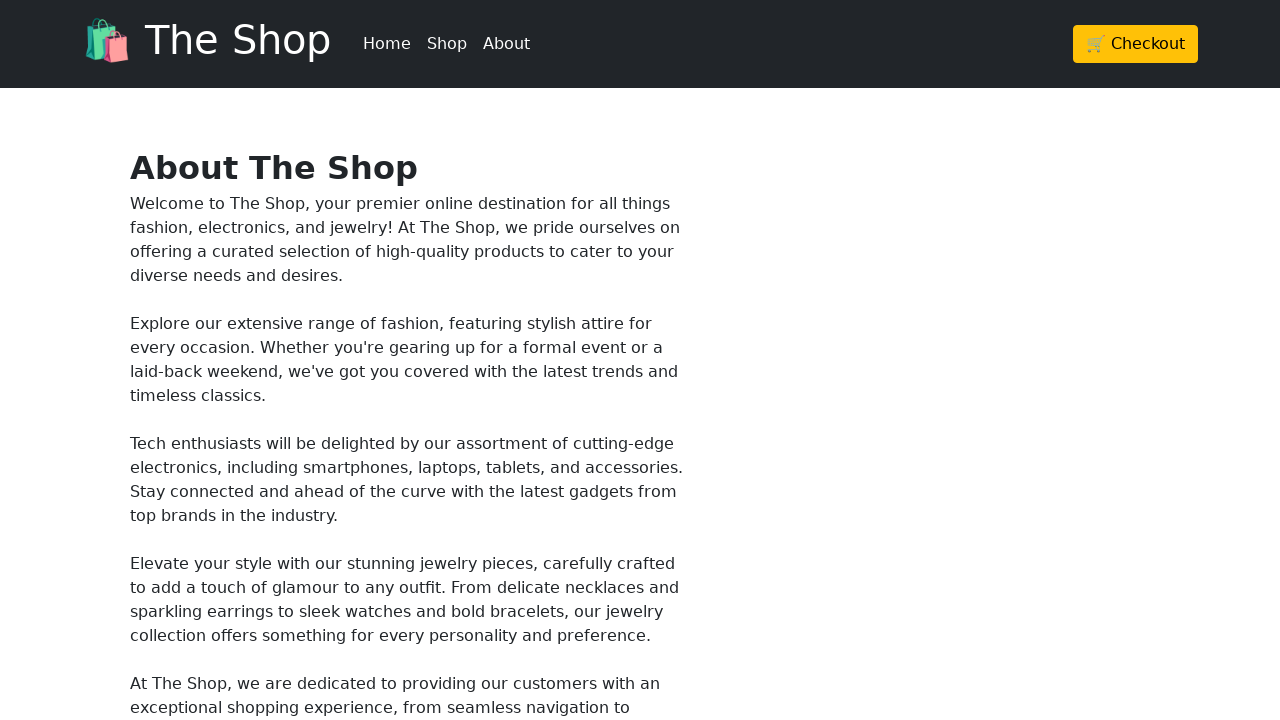

Verified current URL contains 'about'
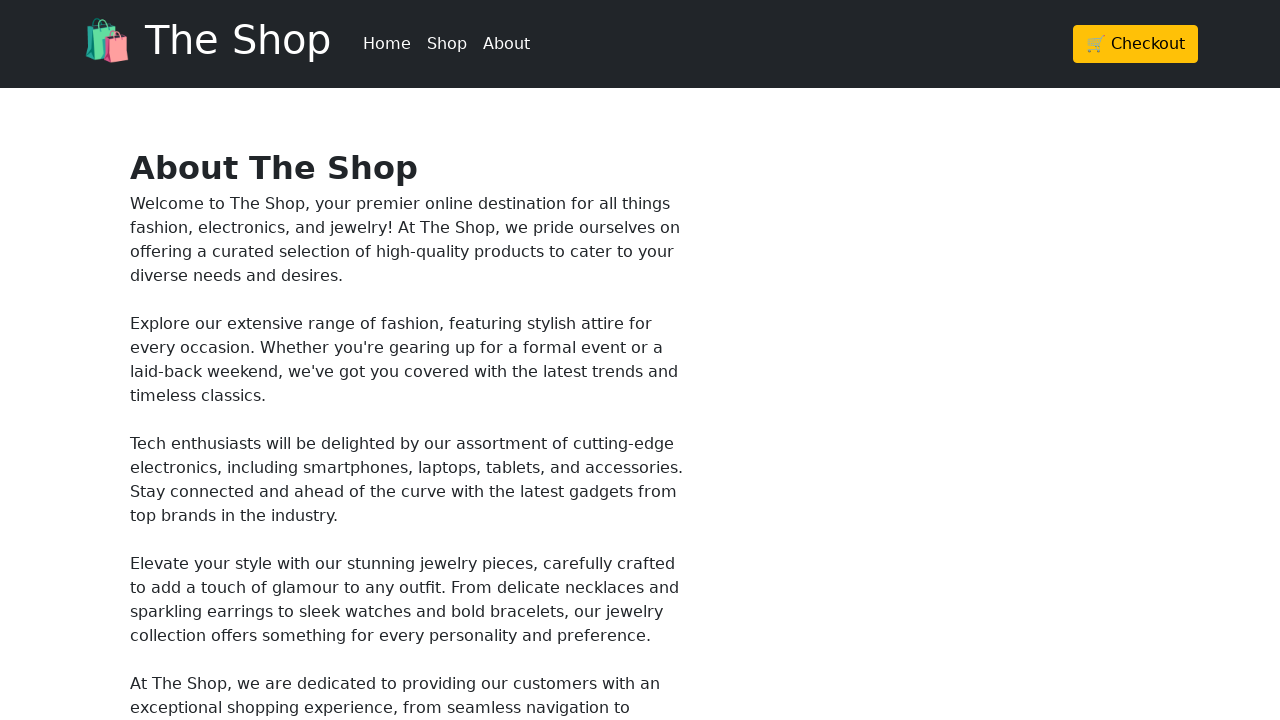

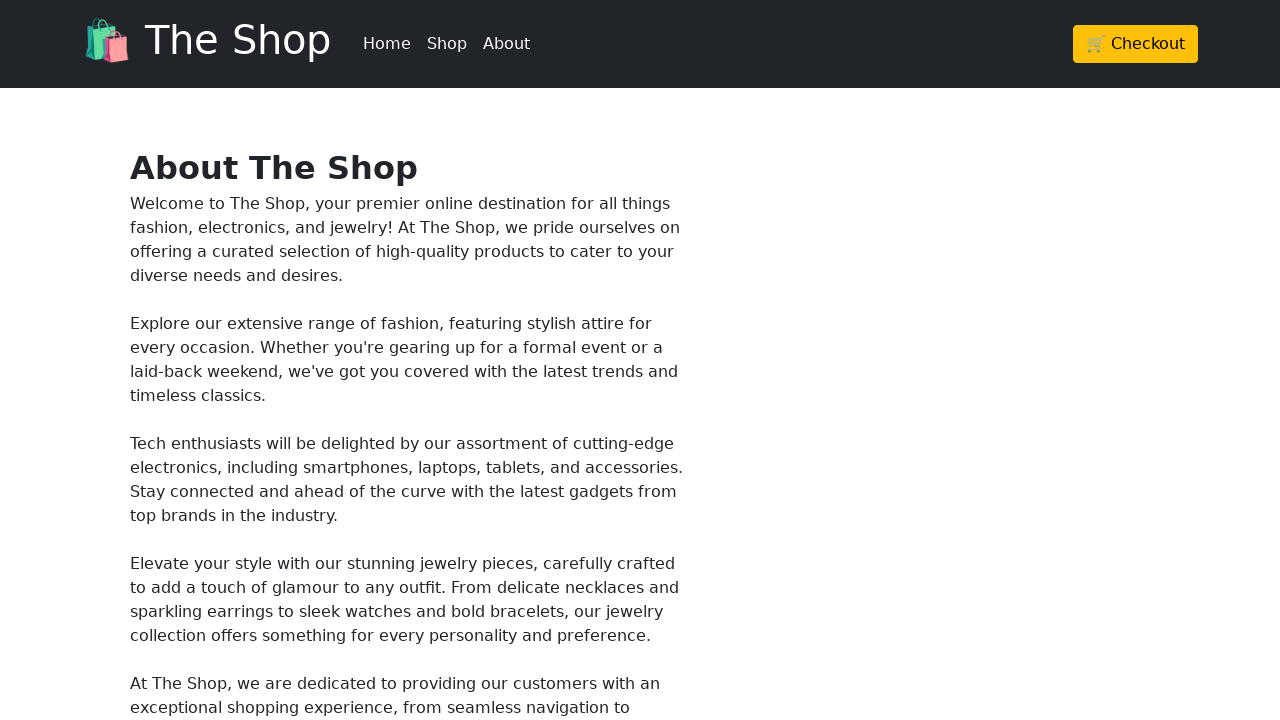